Tests the draggable functionality by clicking on the draggable demo, switching to the demo frame, and dragging an element 50 pixels to the right

Starting URL: https://jqueryui.com/

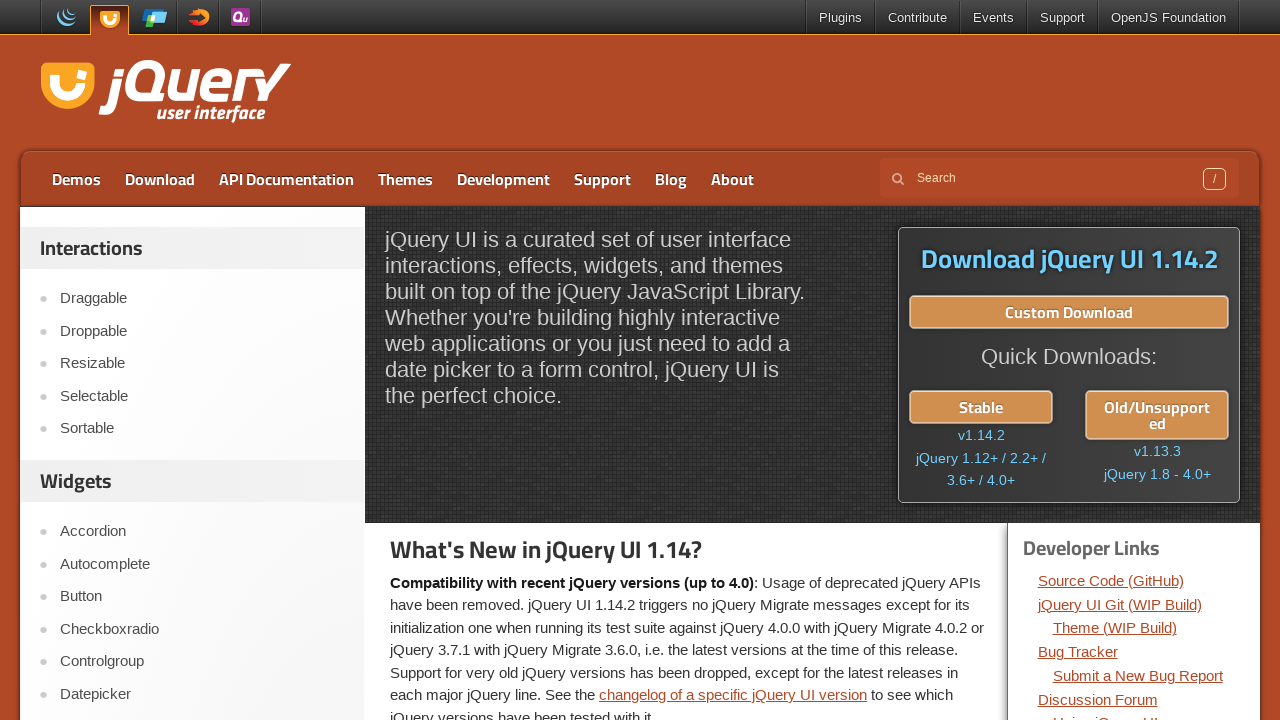

Clicked on Draggable menu item at (202, 299) on text=Draggable
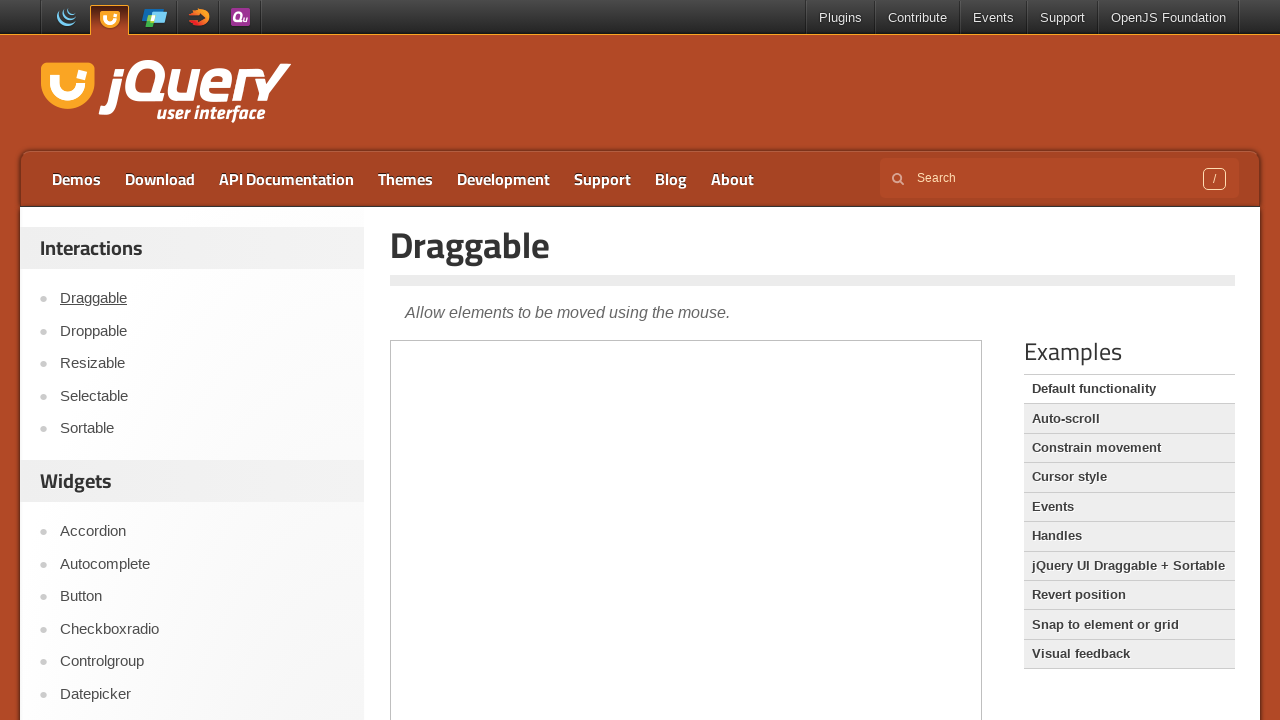

Located demo iframe
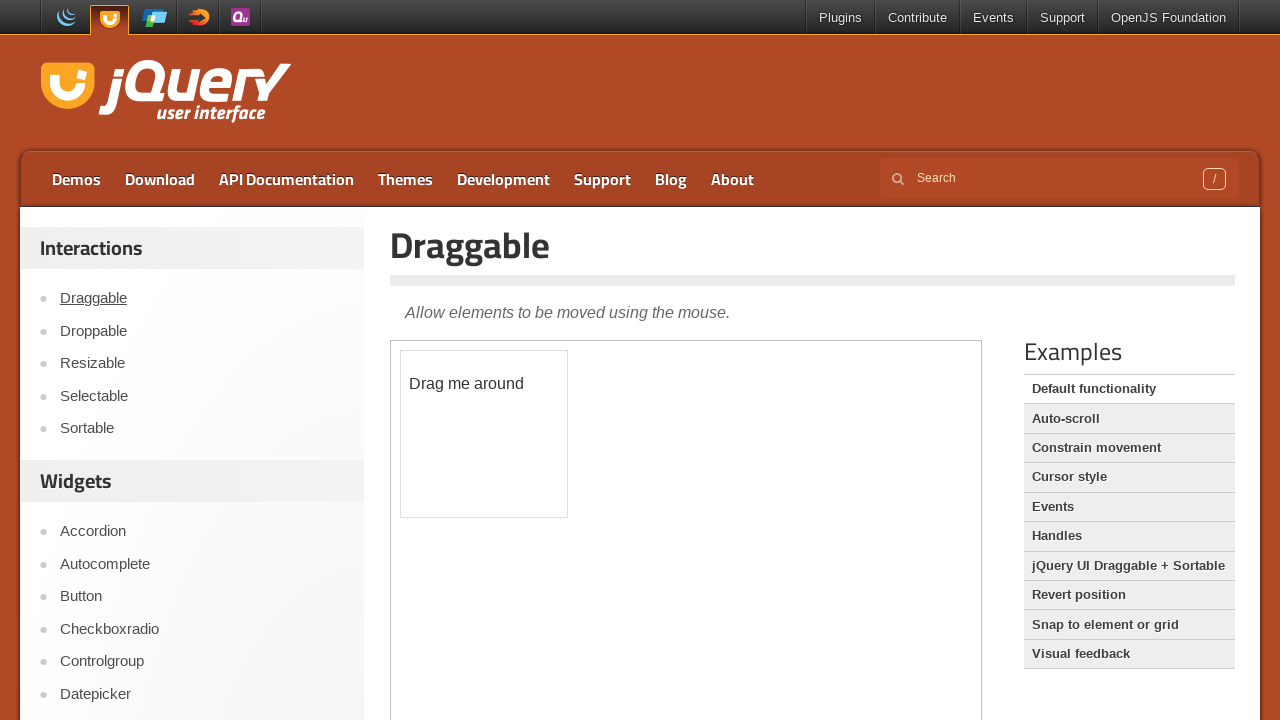

Located draggable element
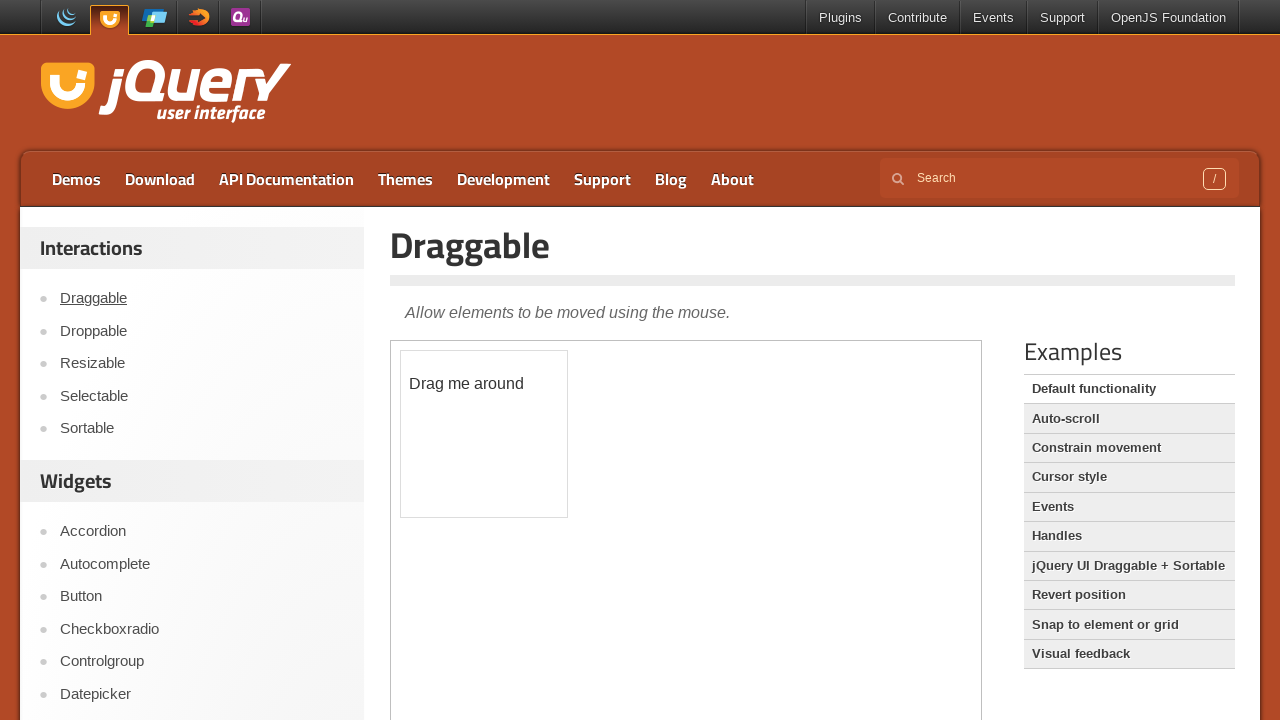

Dragged draggable element 50 pixels to the right at (451, 351)
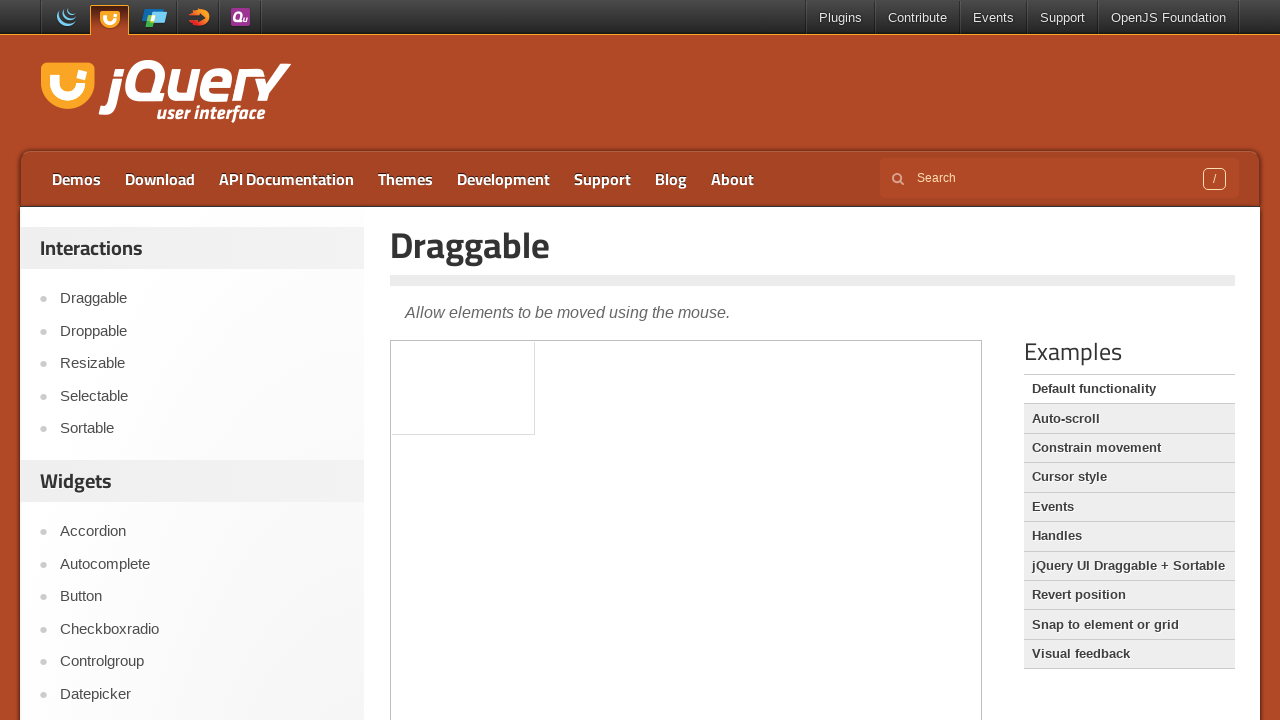

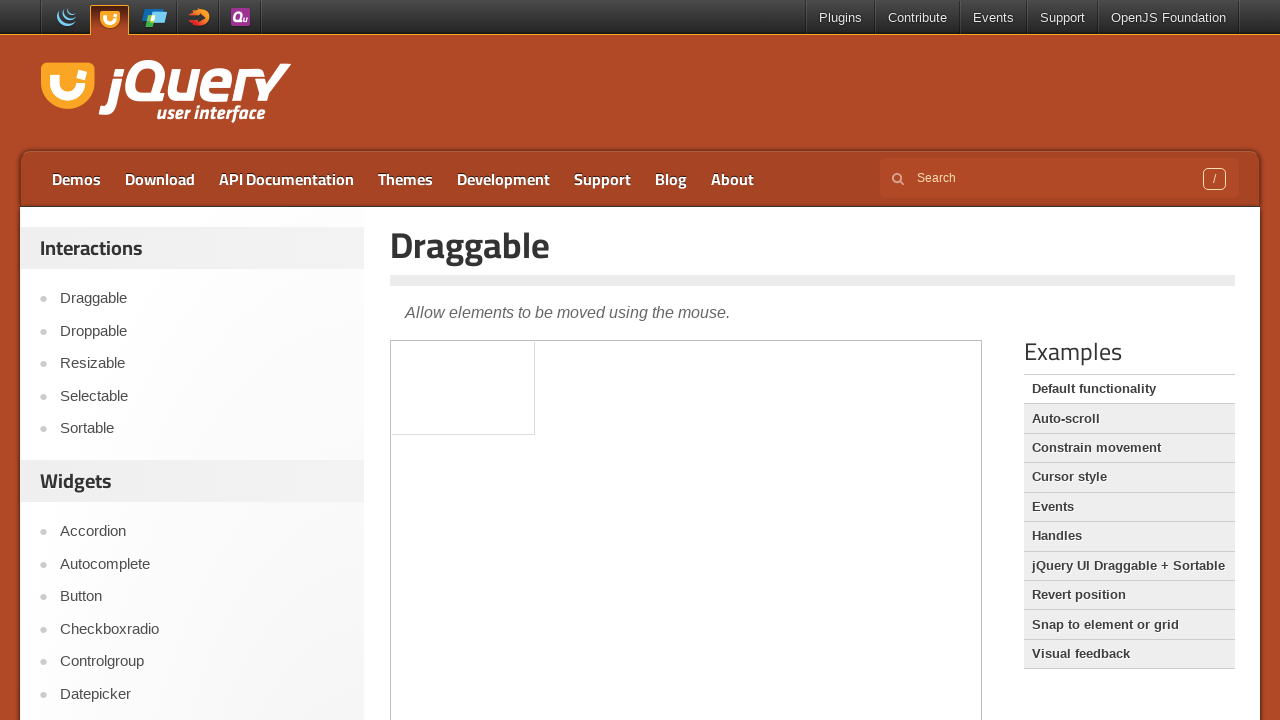